Navigates to the RedBus website and verifies the page loads successfully

Starting URL: http://redbus.in

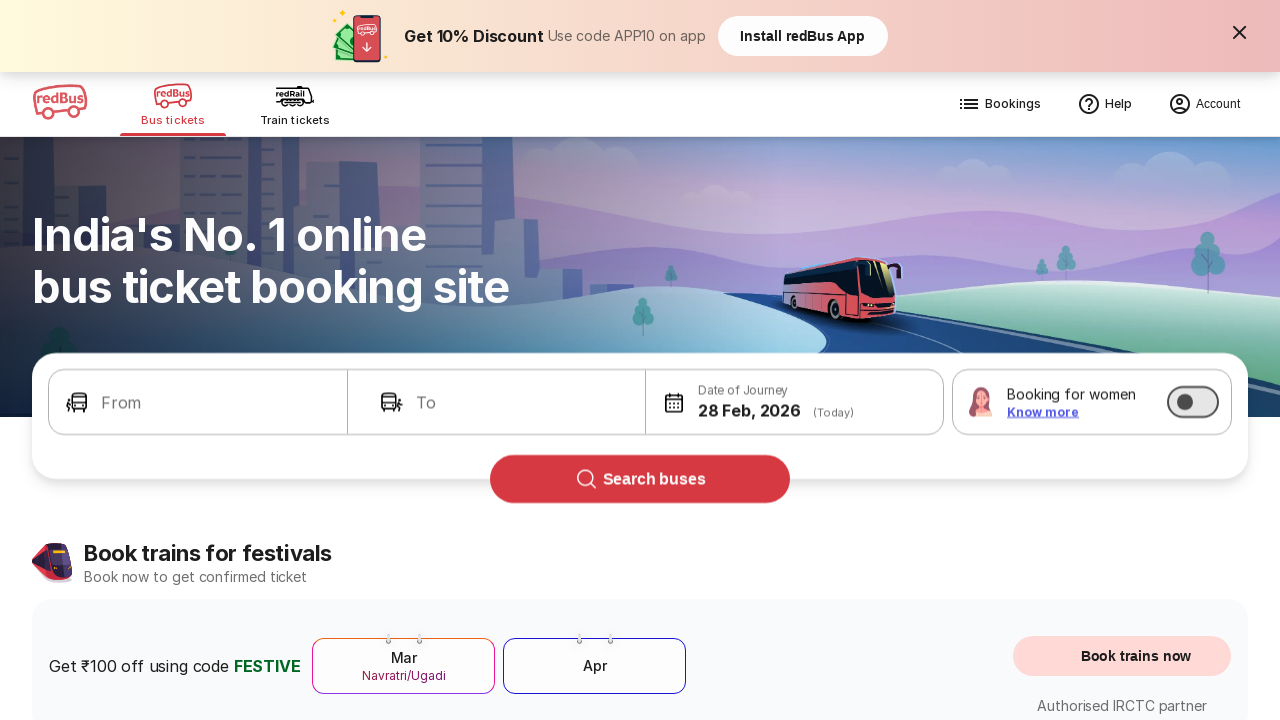

Waited for page DOM content to load
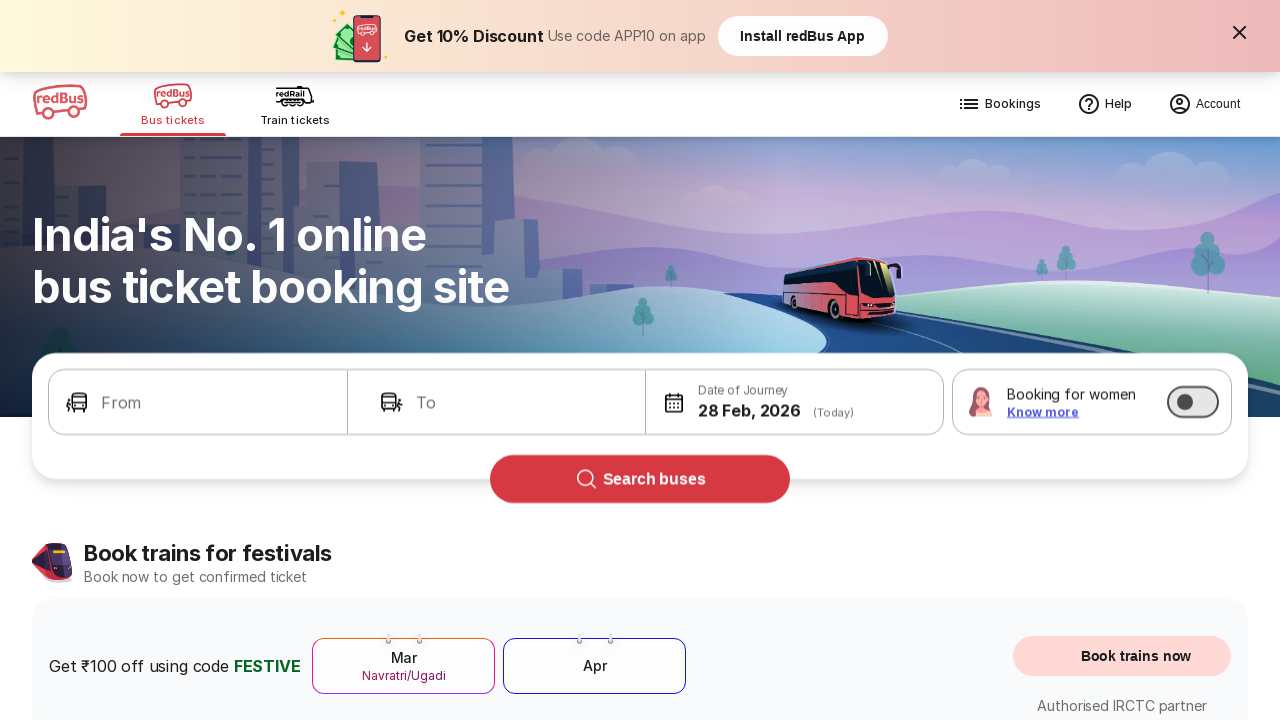

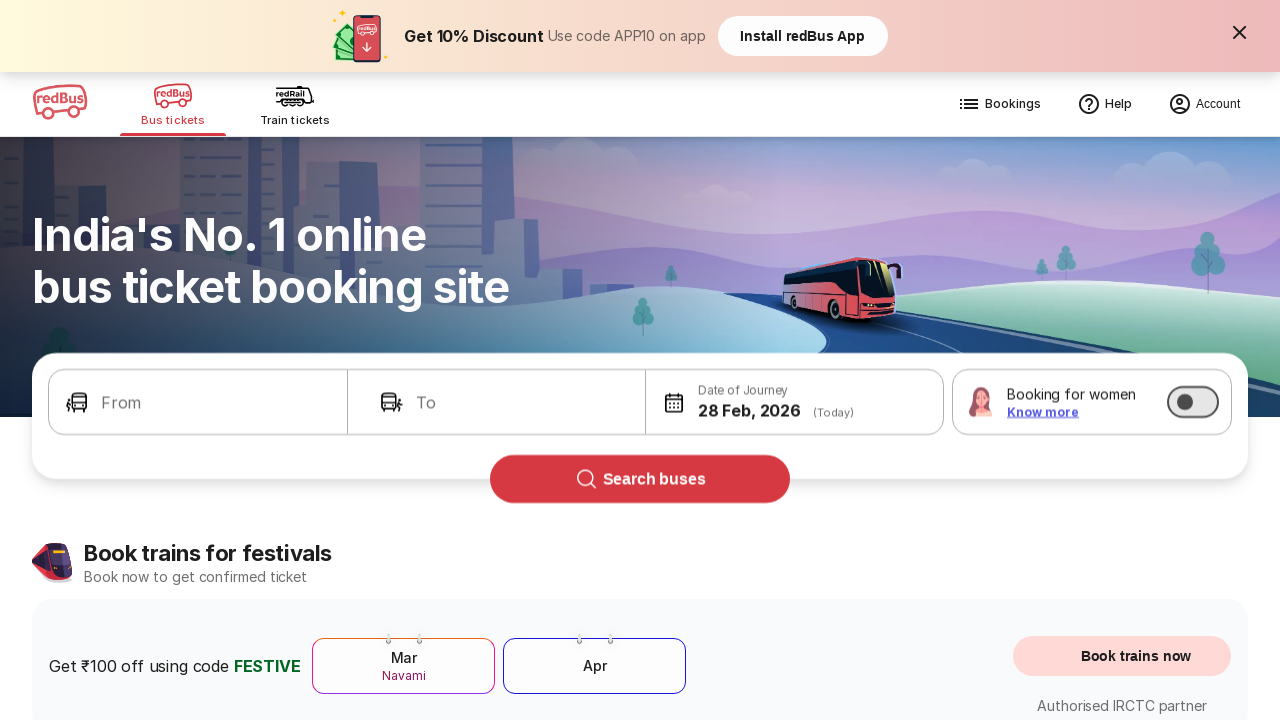